Navigates to the homepage and verifies that 'Python' text is present on the page

Starting URL: https://www.mattjmorrison.com

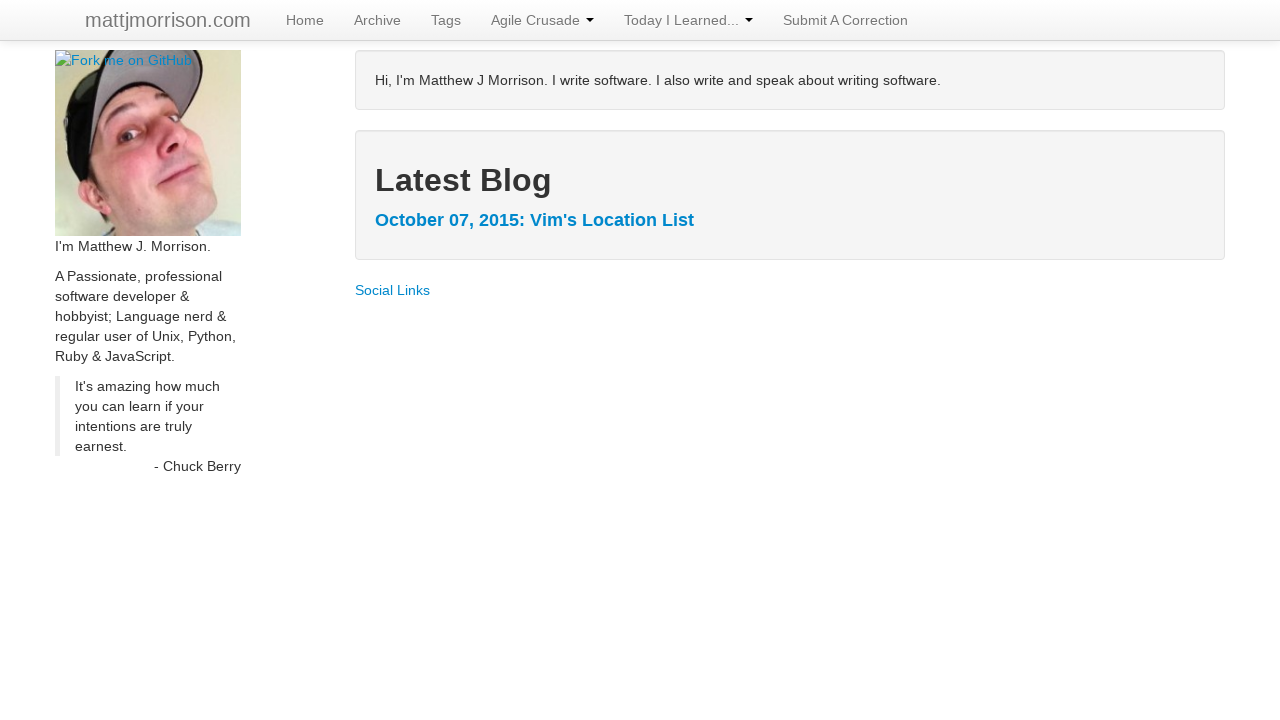

Navigated to https://www.mattjmorrison.com
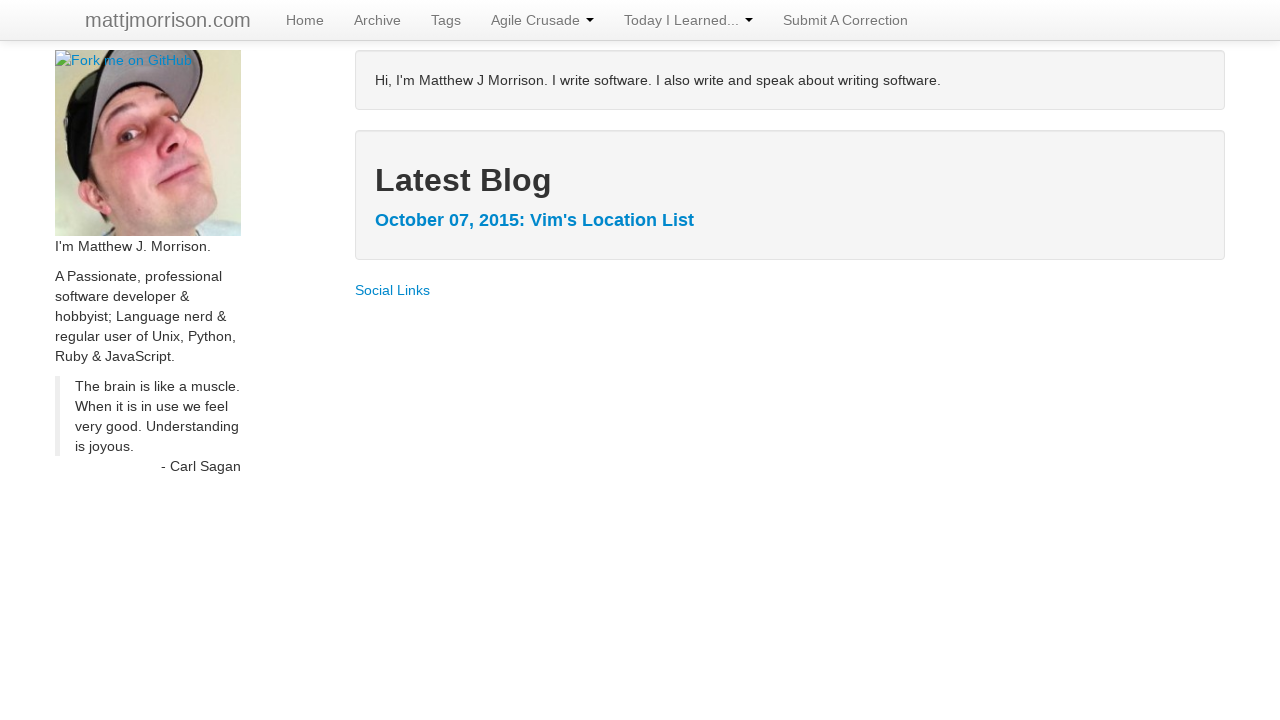

Waited for page to reach networkidle state
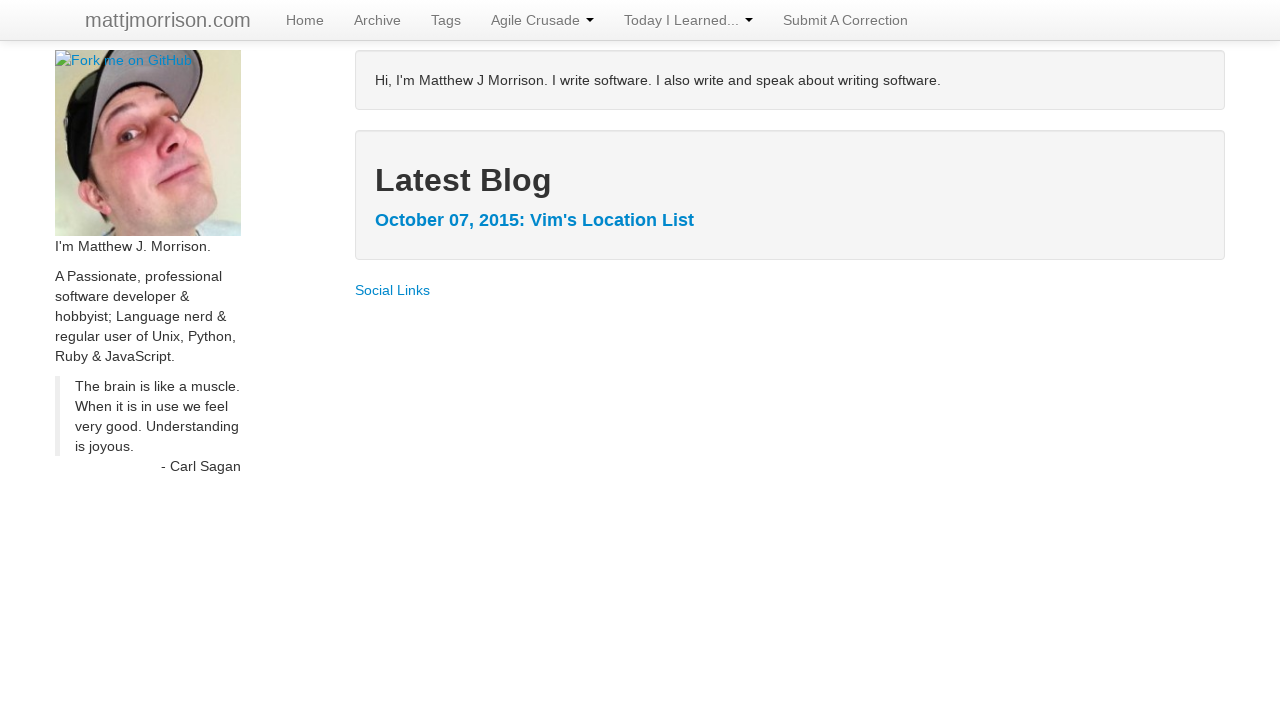

Verified that 'Python' text is present on the page
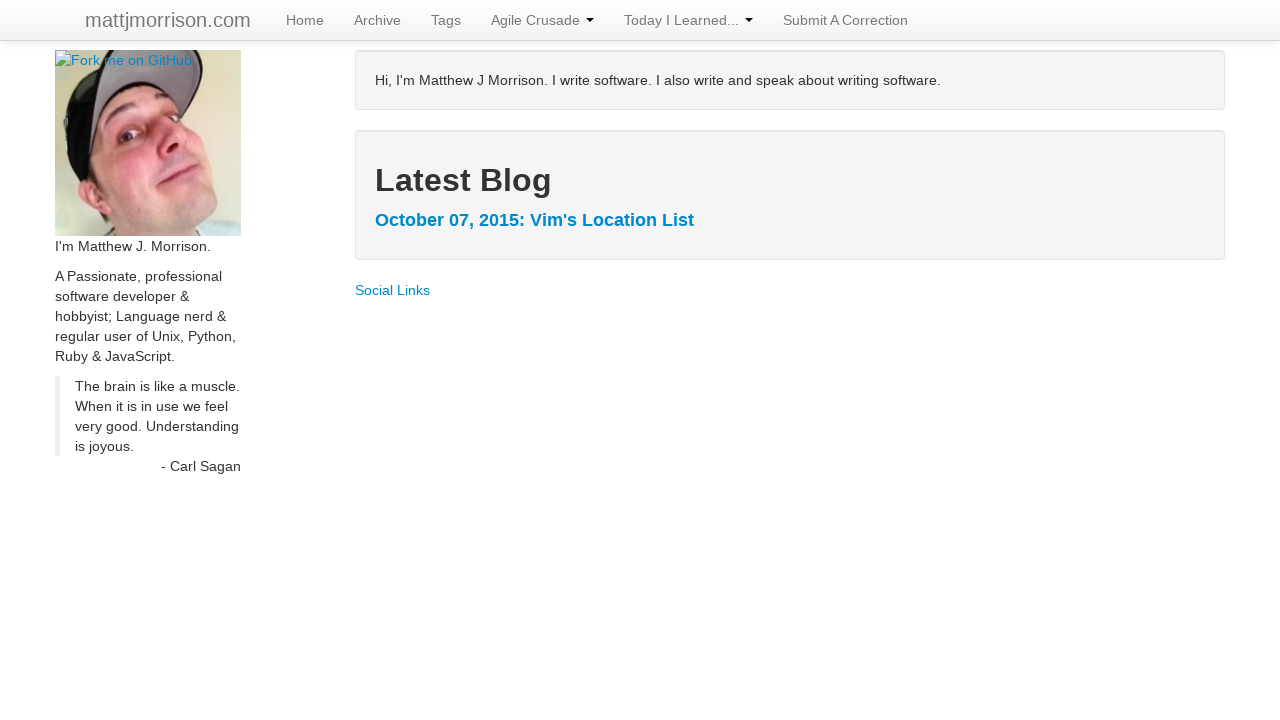

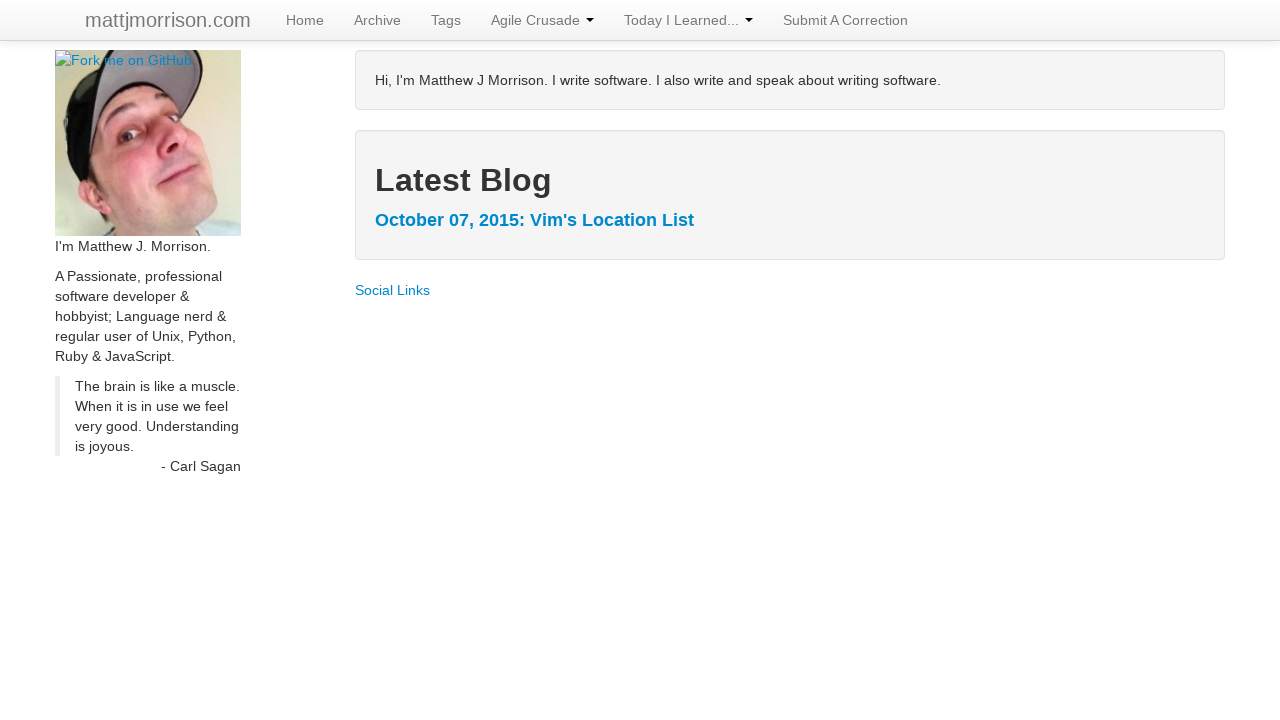